Tests jQuery UI autocomplete functionality by typing partial text, waiting for suggestions to appear, and selecting a matching item from the dropdown

Starting URL: https://jqueryui.com/autocomplete/

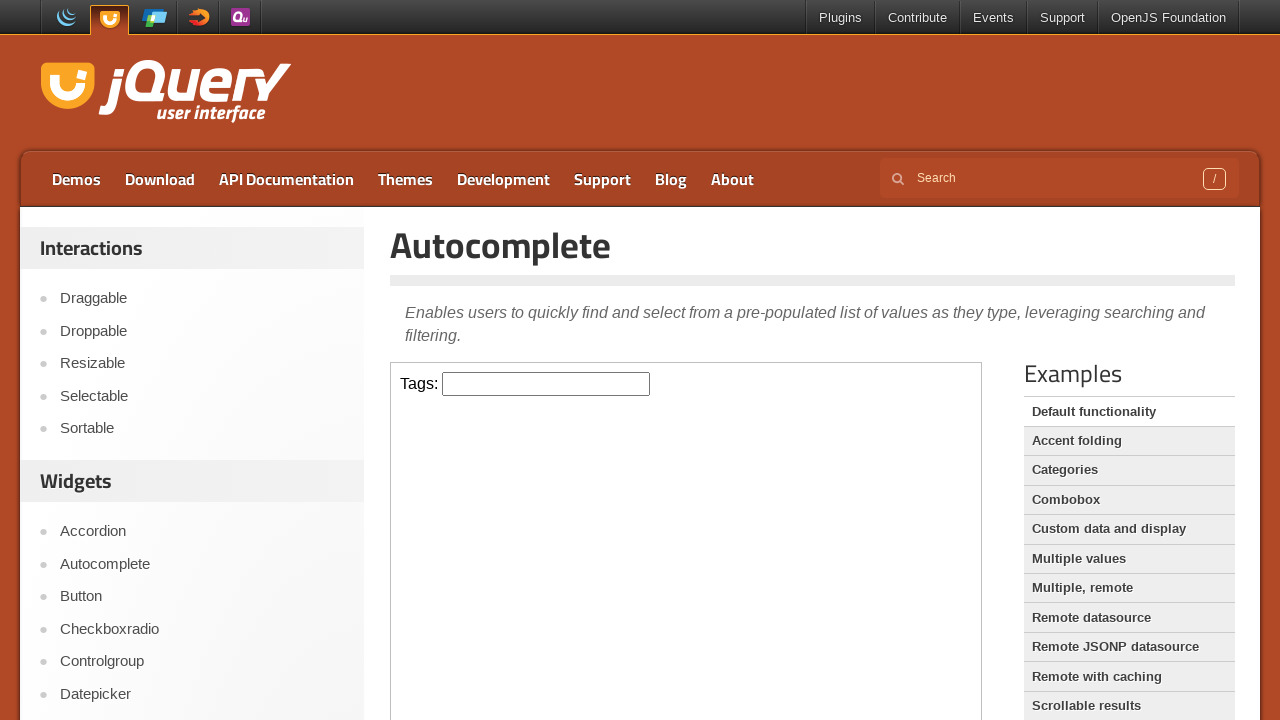

Located demo iframe
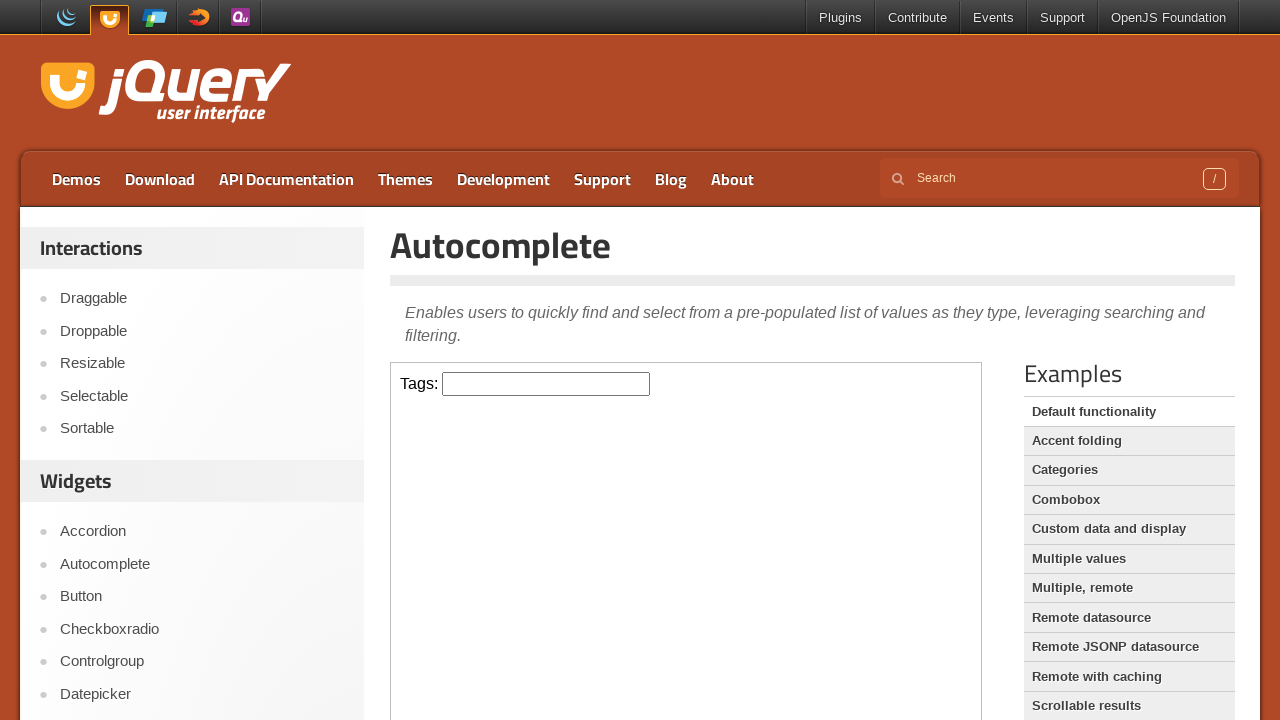

Typed 'as' into autocomplete input field on .demo-frame >> internal:control=enter-frame >> #tags
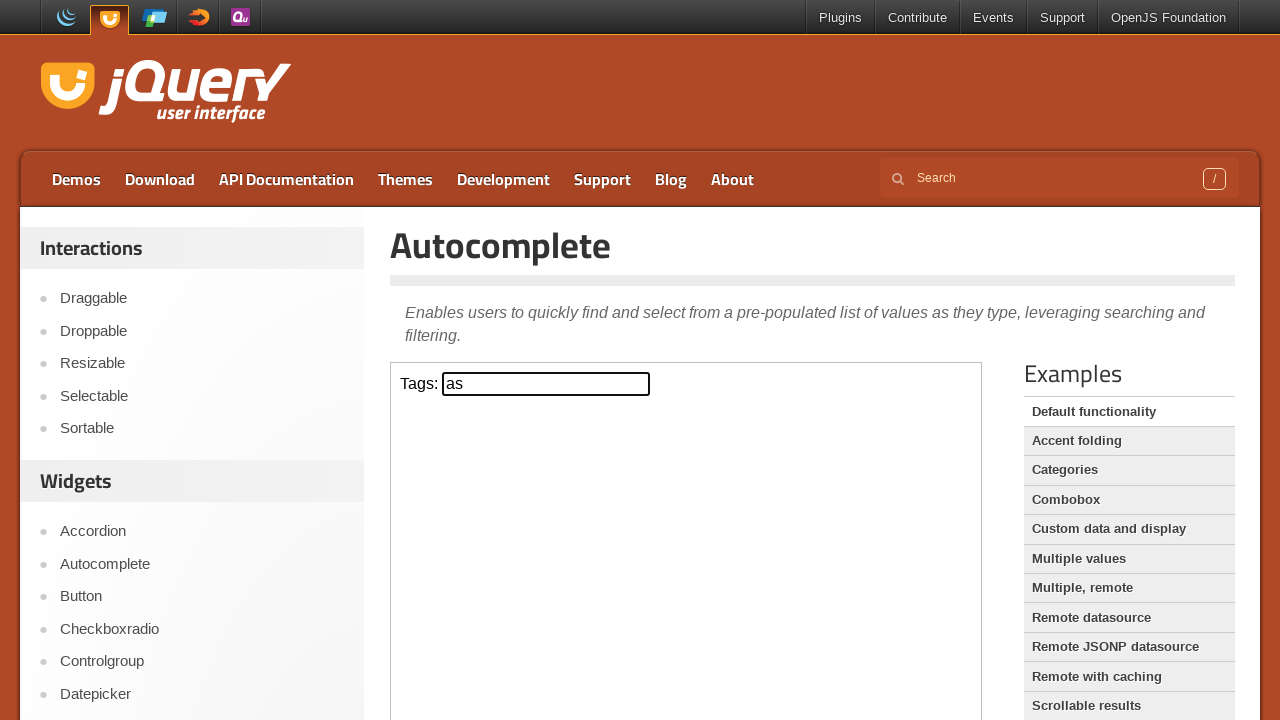

Autocomplete suggestions dropdown appeared
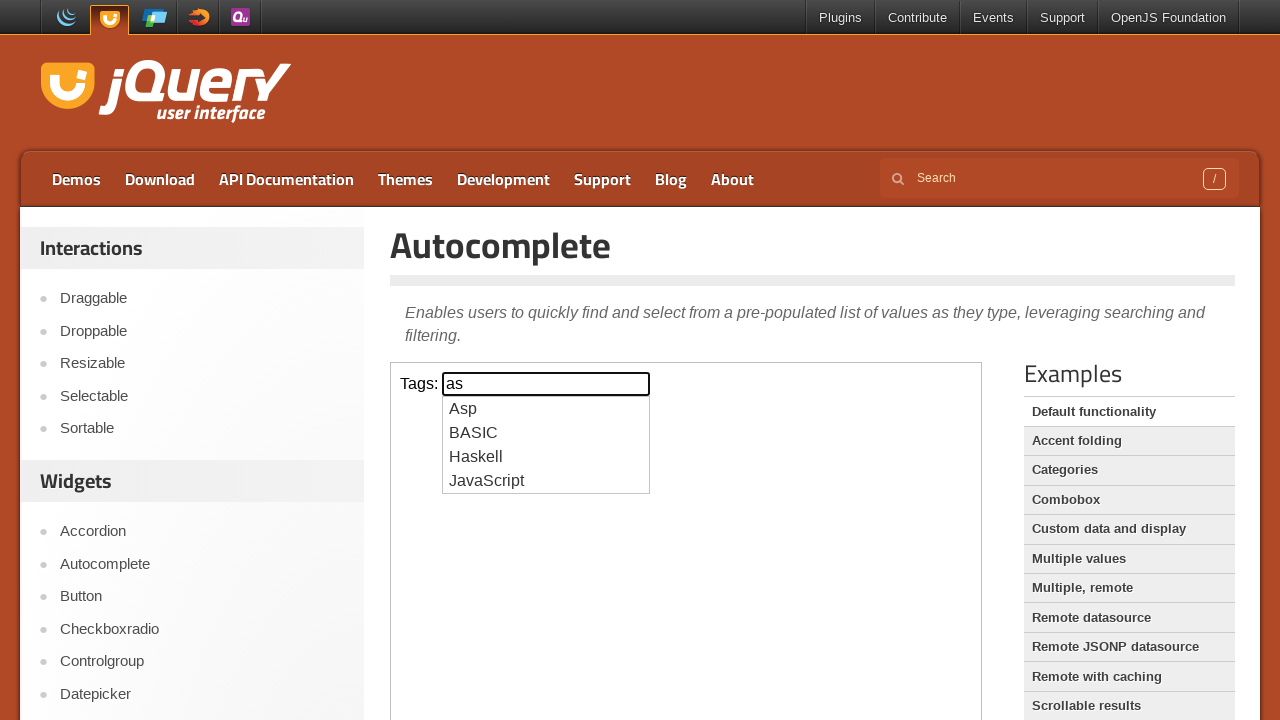

Retrieved all autocomplete suggestion items
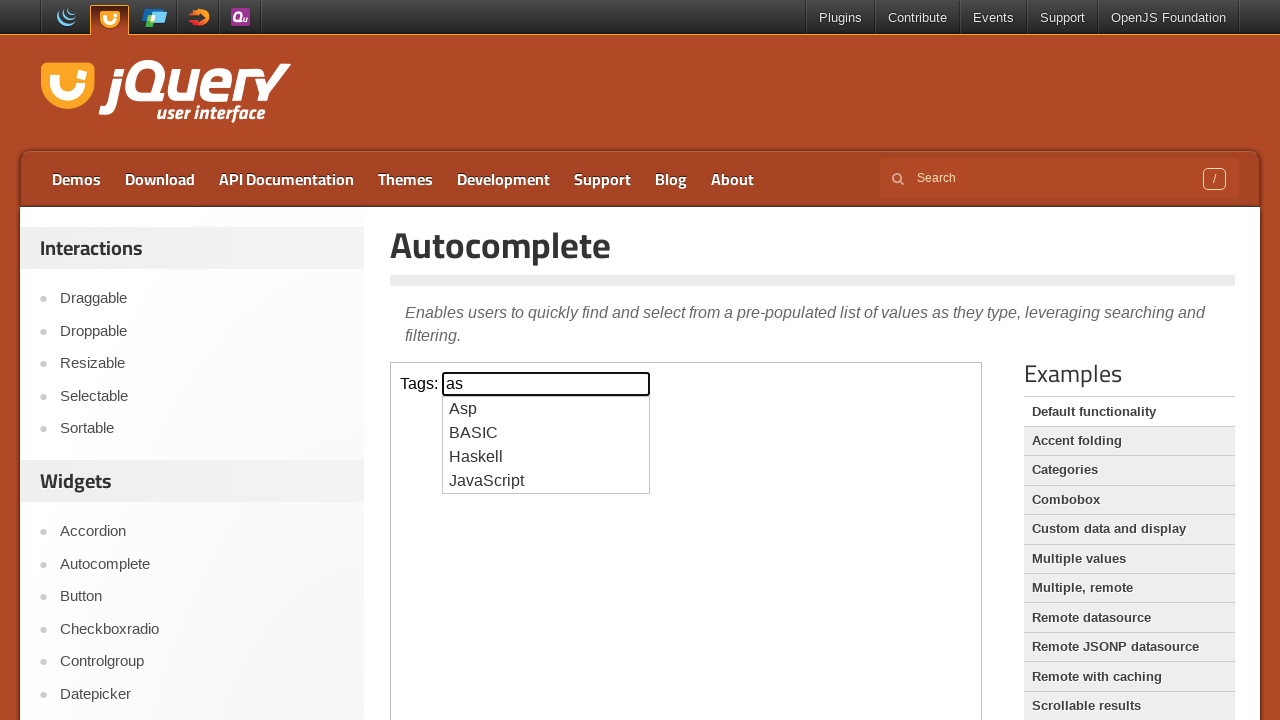

Clicked 'JavaScript' autocomplete suggestion at (546, 481) on .demo-frame >> internal:control=enter-frame >> ul#ui-id-1 > li >> nth=3
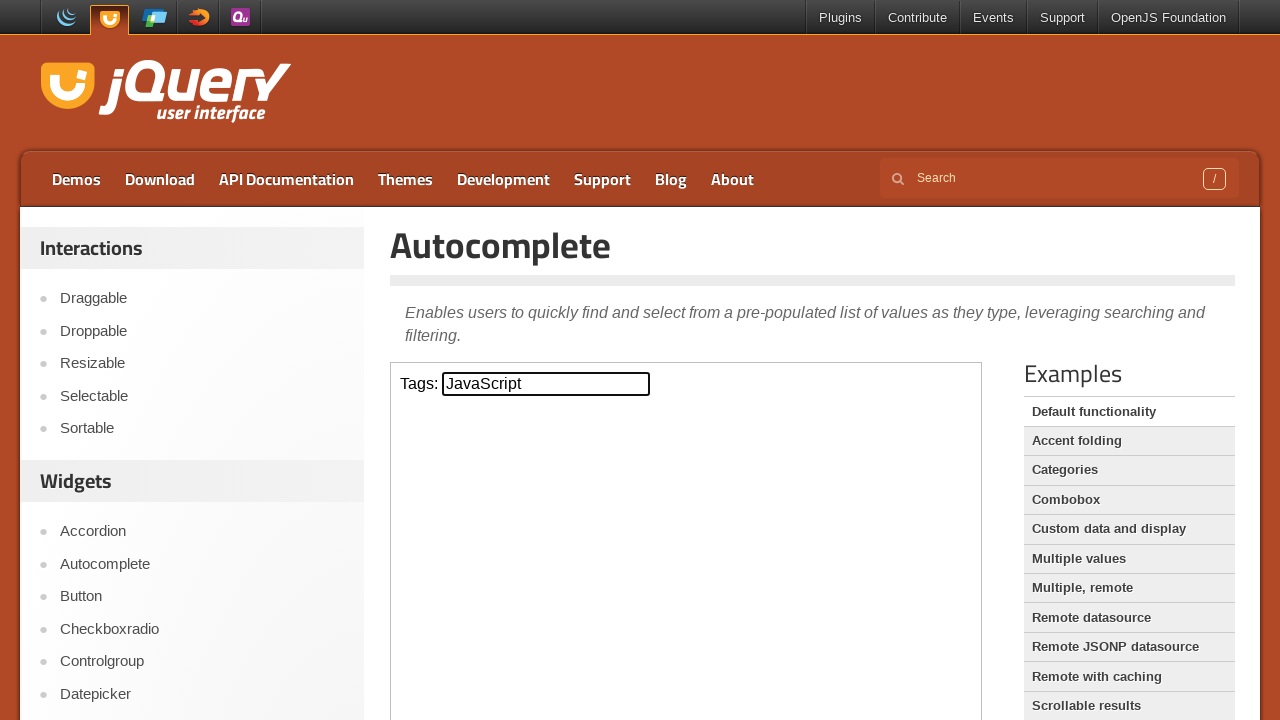

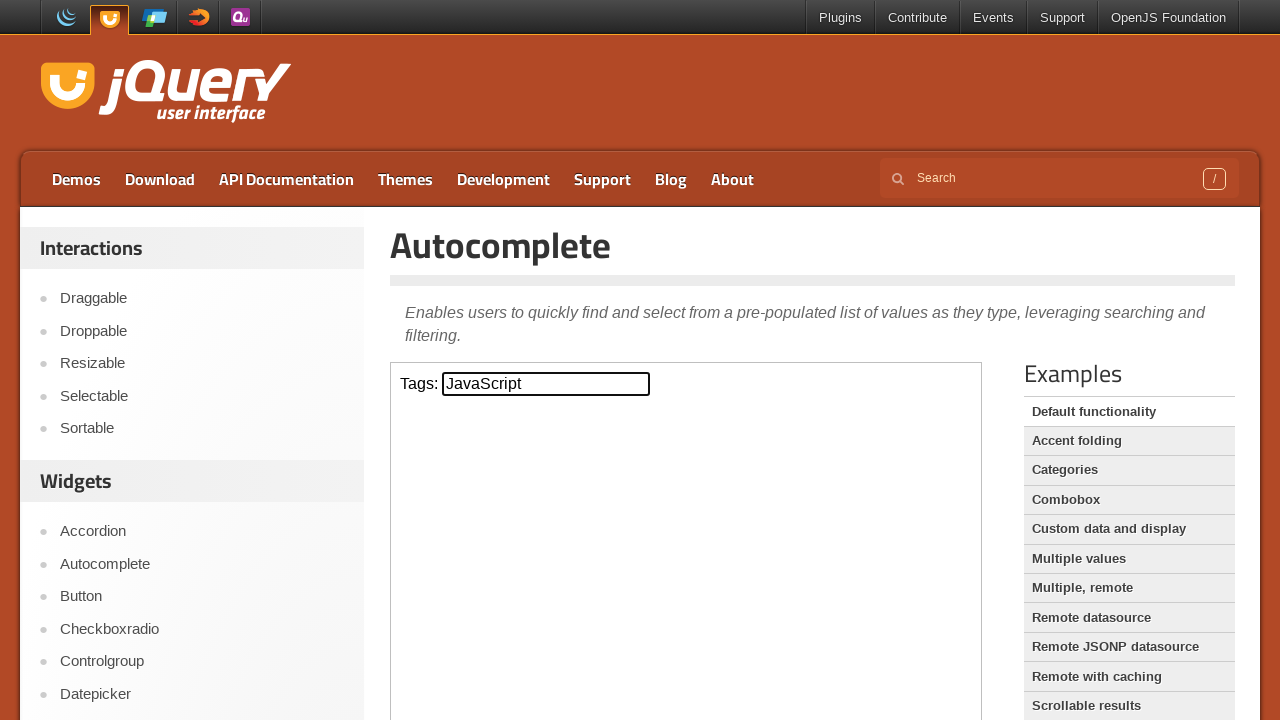